Tests various UI interactions on a practice automation site including drag and drop, checkbox selection, dropdown selection, and date picker functionality

Starting URL: https://testautomationpractice.blogspot.com/

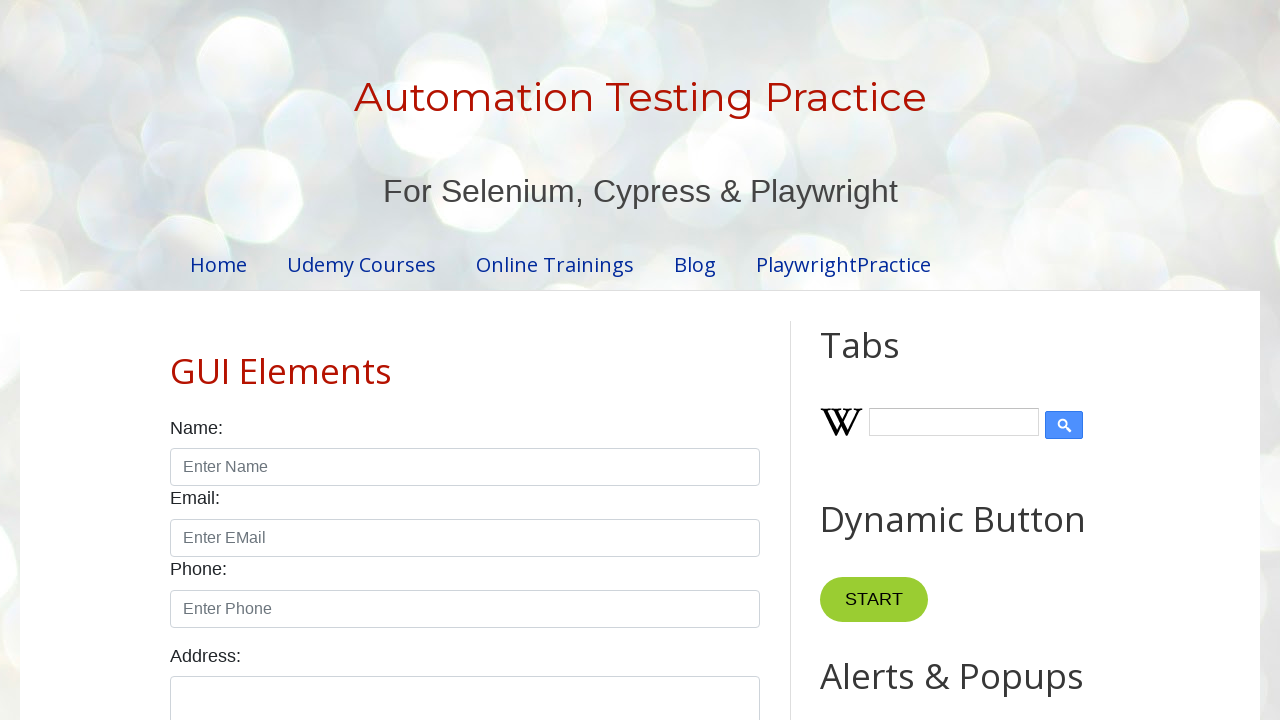

Performed drag and drop operation from draggable element to droppable element at (1015, 386)
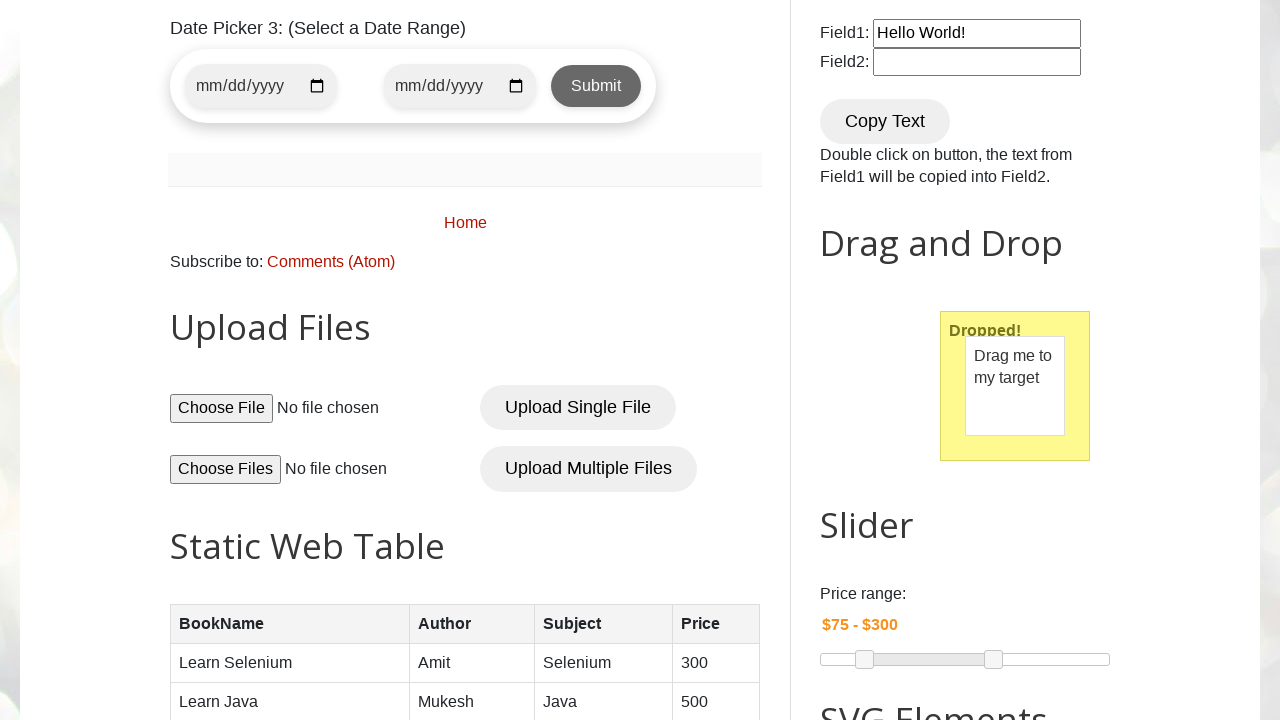

Clicked on the 6th checkbox element at (474, 360) on (//input[contains(@class,'form-check-input')])[6]
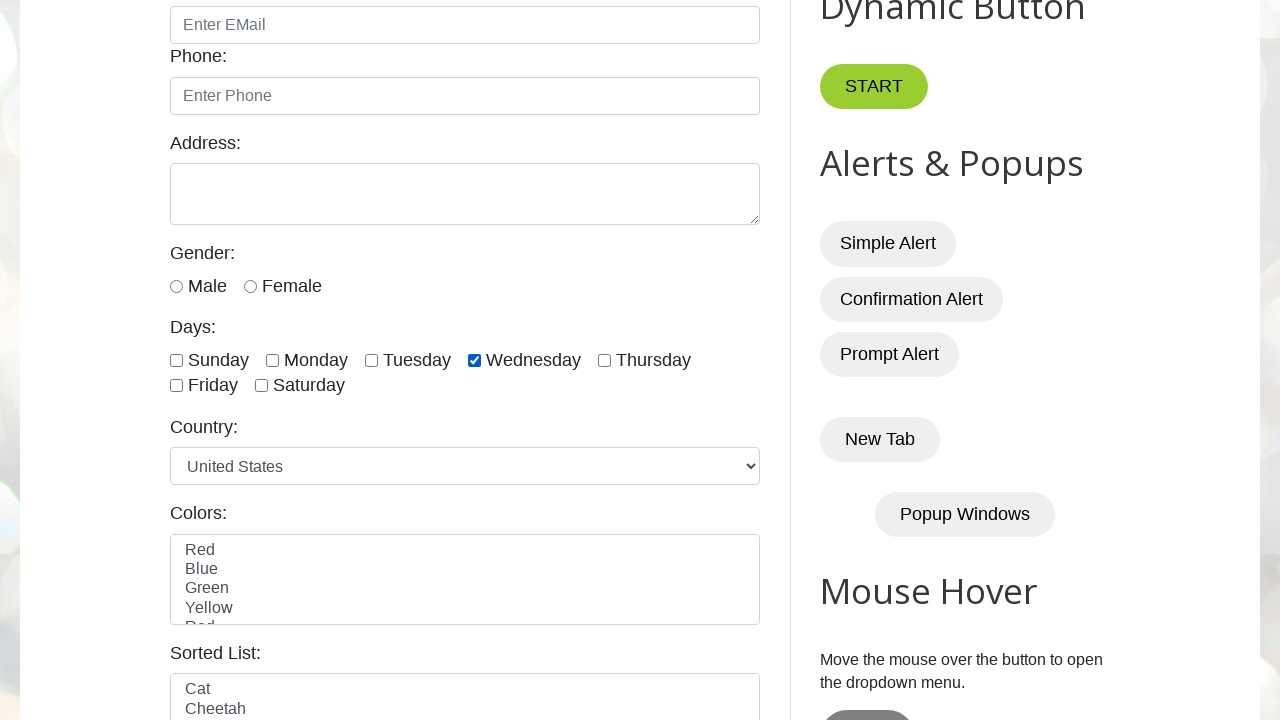

Waited for days elements to be visible
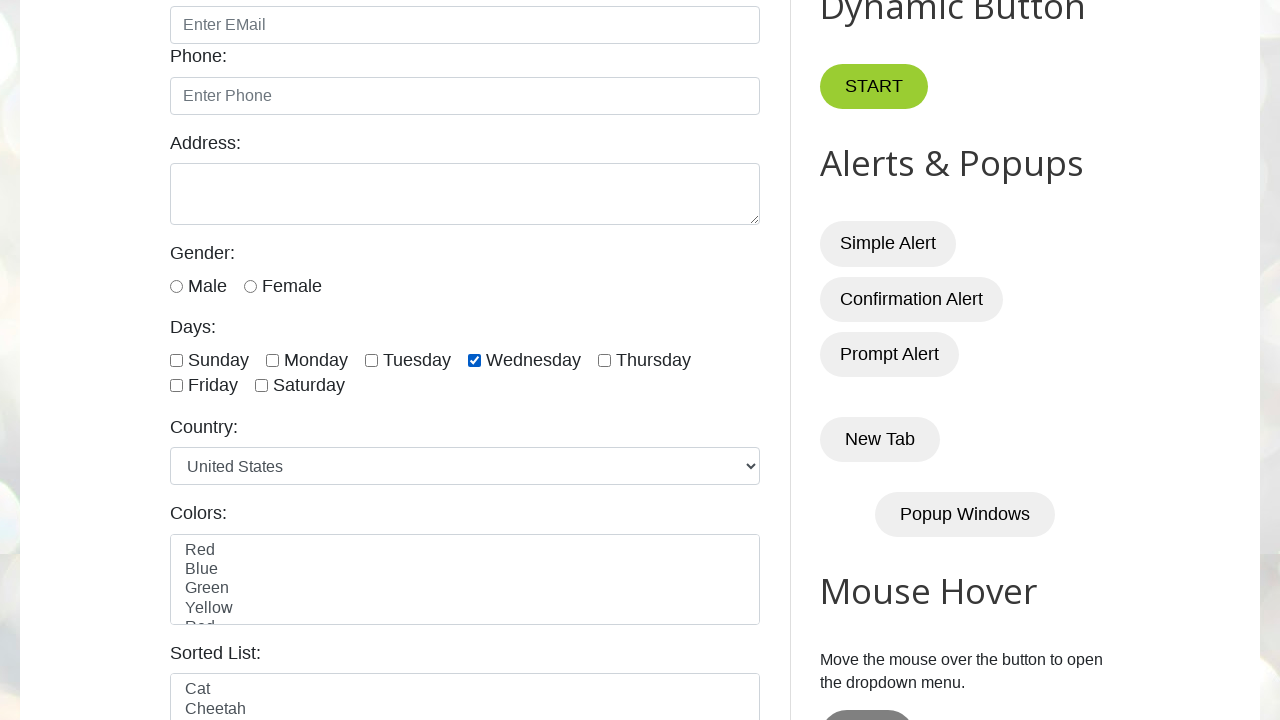

Selected 'India' from the country dropdown on #country
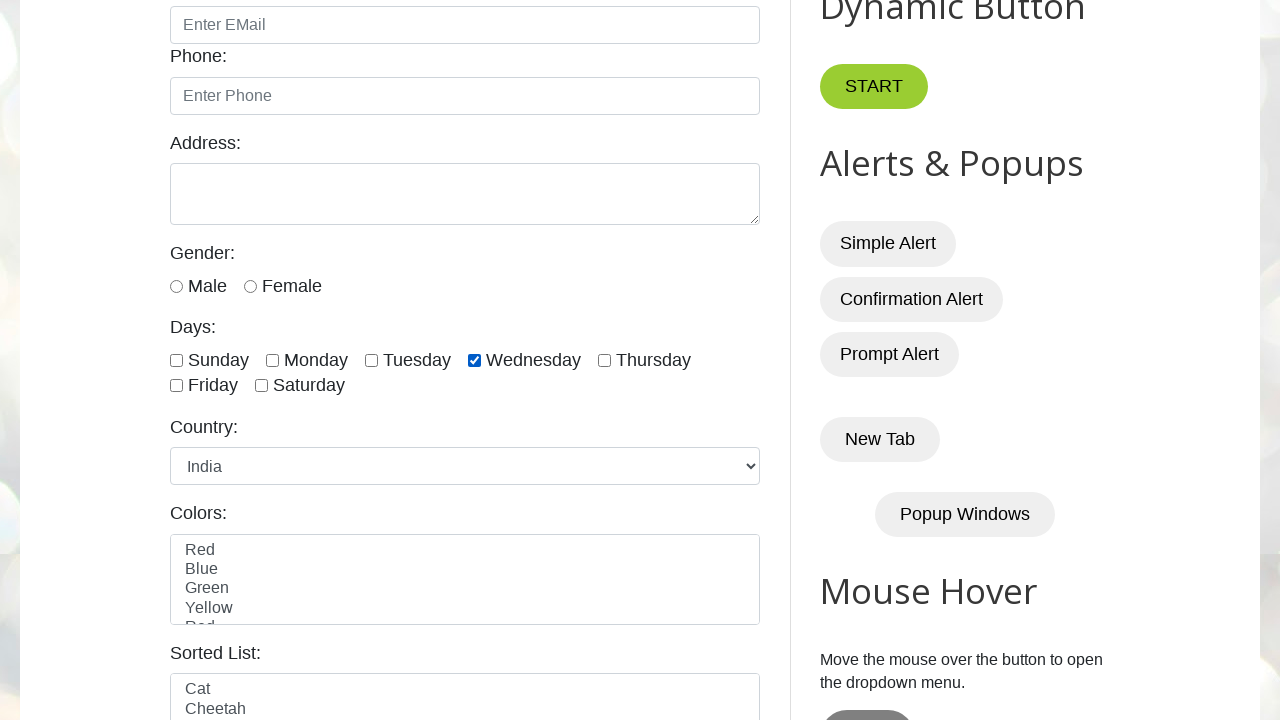

Clicked on datepicker input to open calendar at (515, 360) on input#datepicker
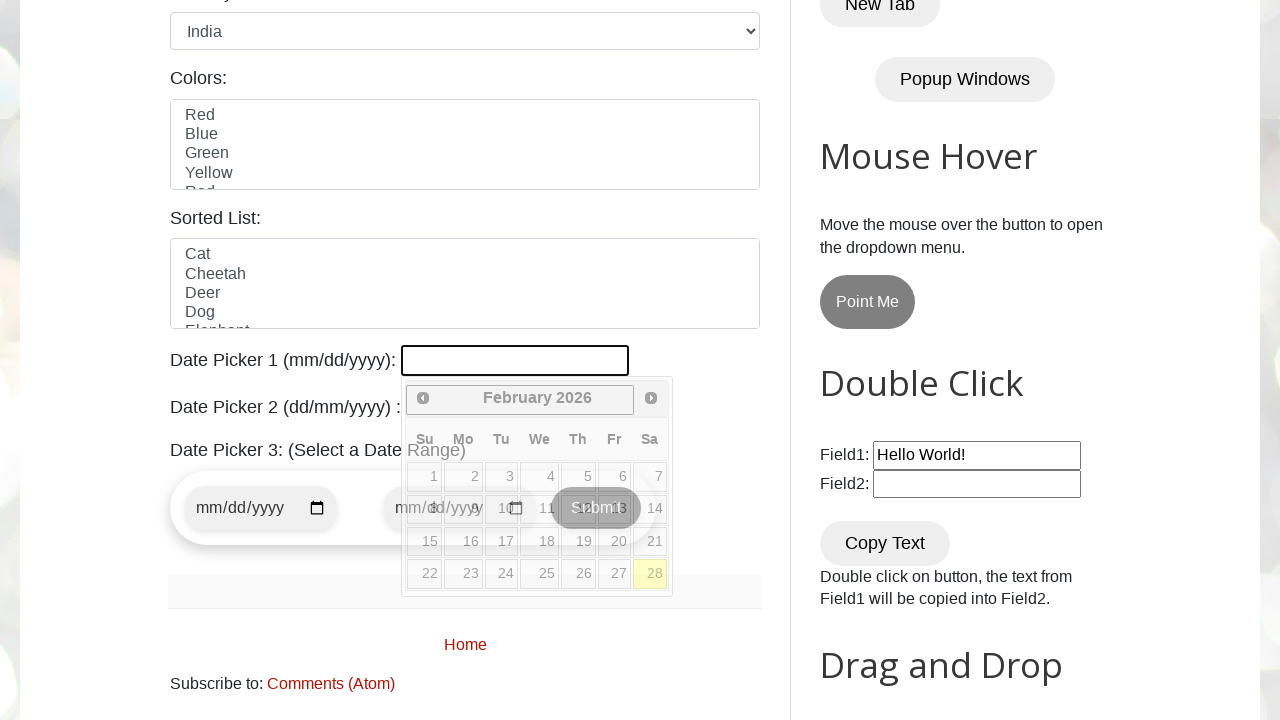

Waited for datepicker calendar to appear
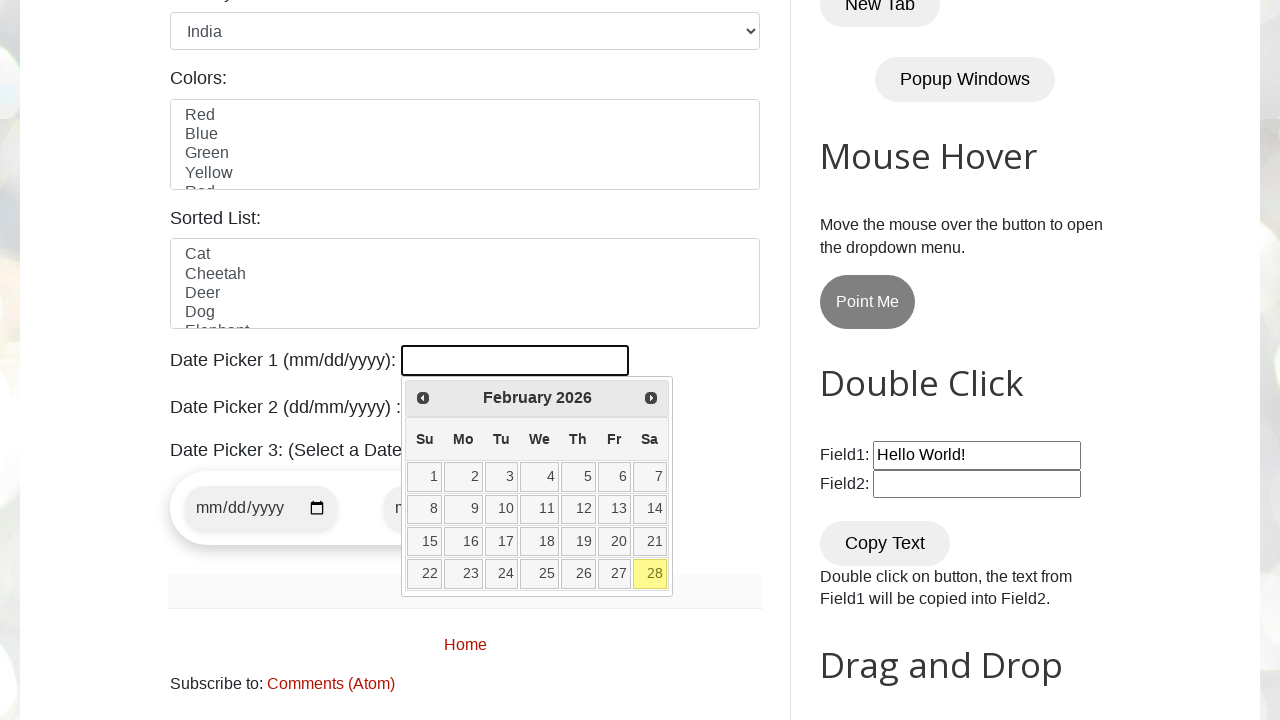

Clicked on a date in the Thursday column of the datepicker calendar at (540, 477) on (//table[contains(@class,'ui-datepicker-calendar')])[1]//tr/td[4]
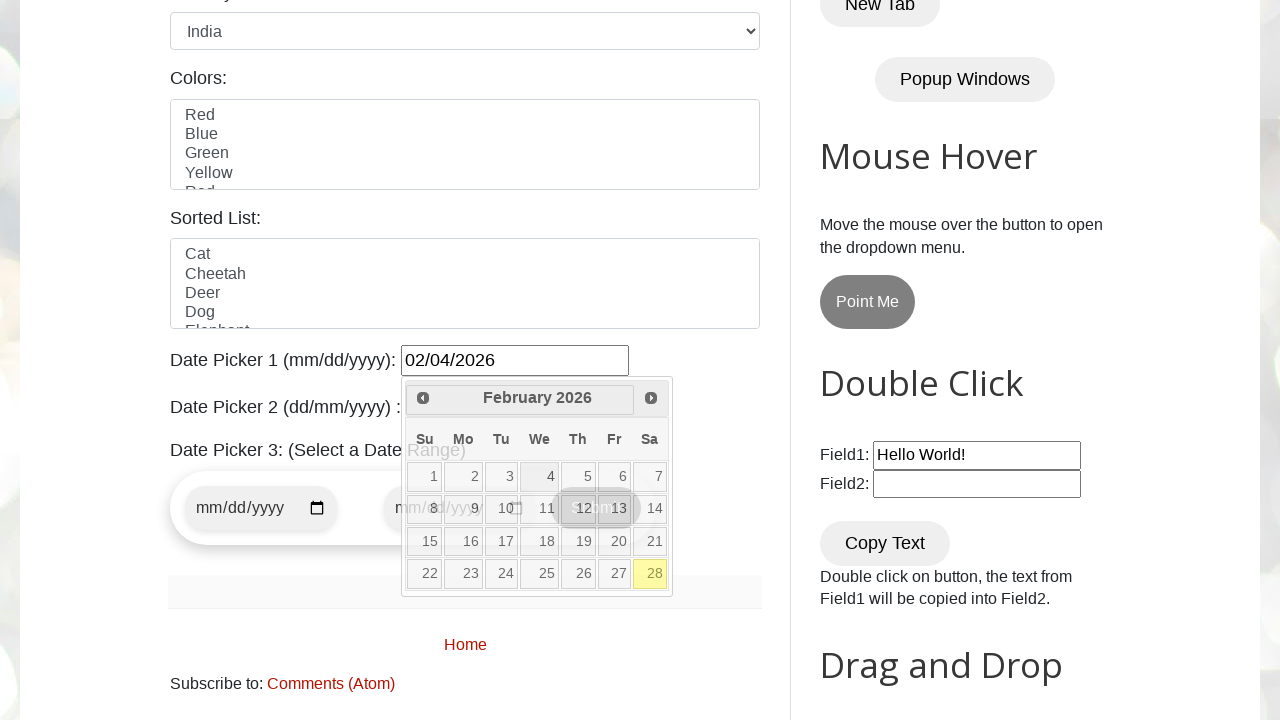

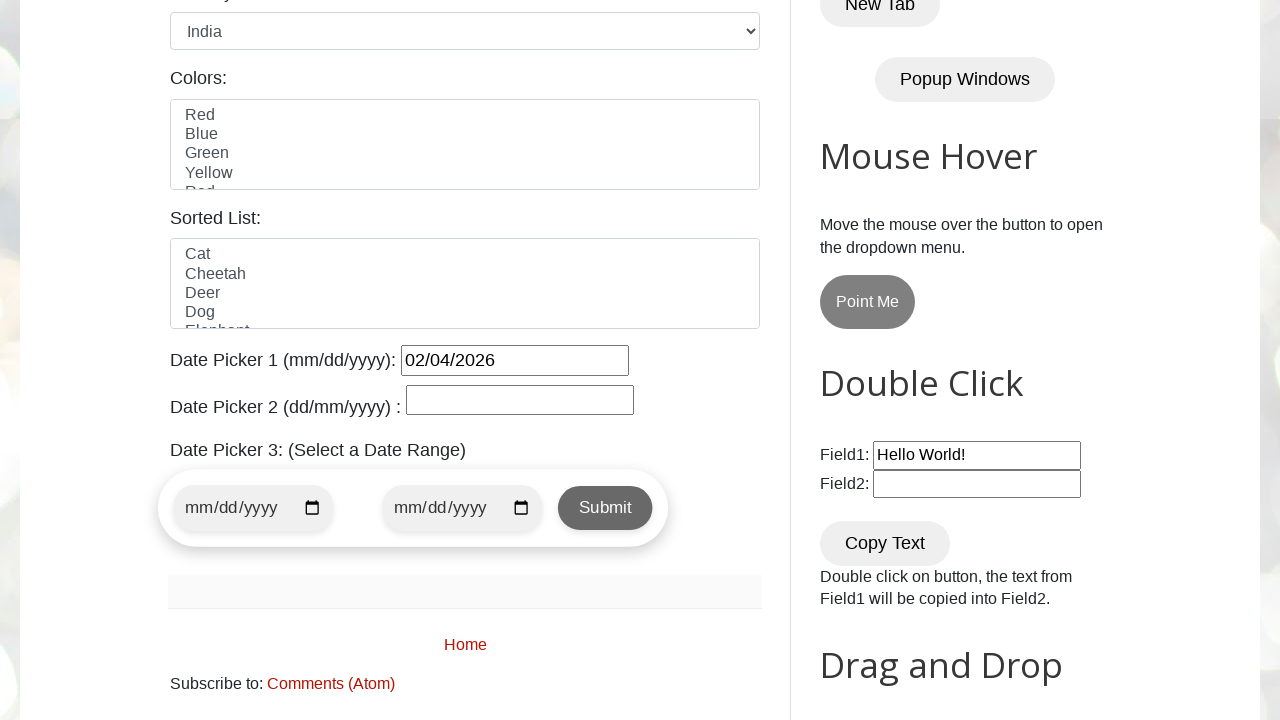